Tests that Clear completed button is hidden when no items are completed

Starting URL: https://demo.playwright.dev/todomvc

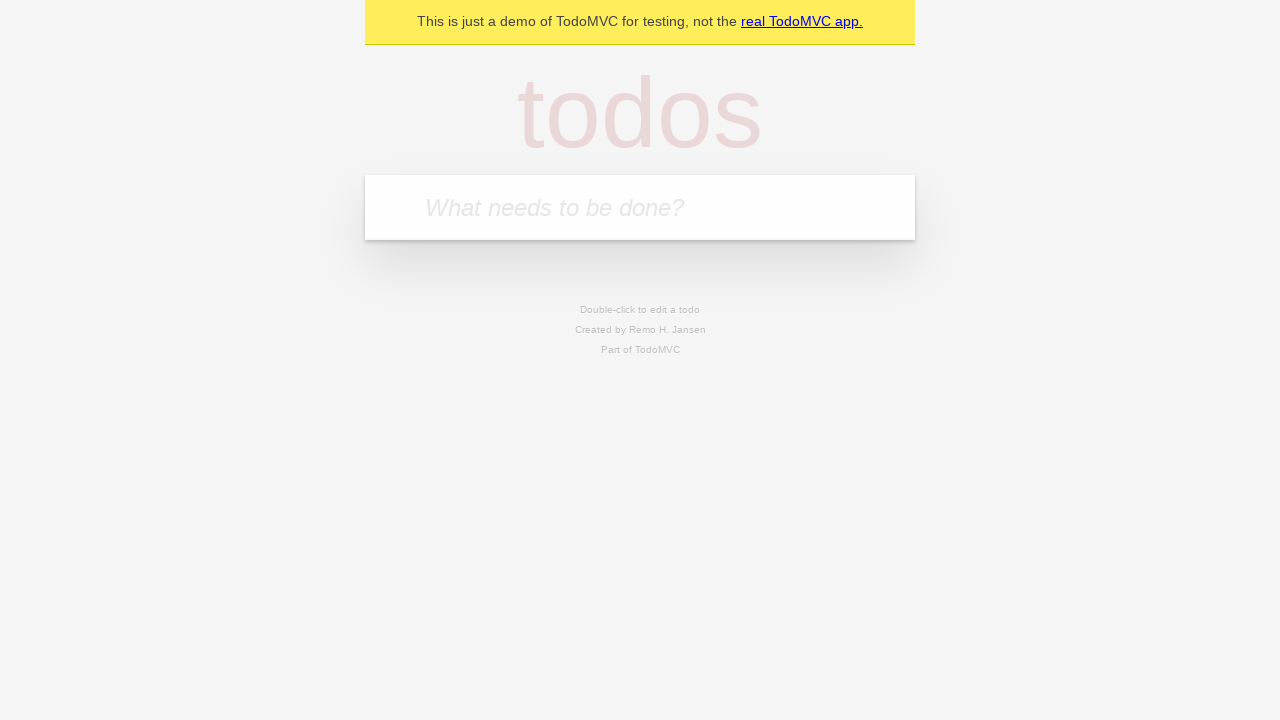

Filled first todo input with 'buy some cheese' on internal:attr=[placeholder="What needs to be done?"i]
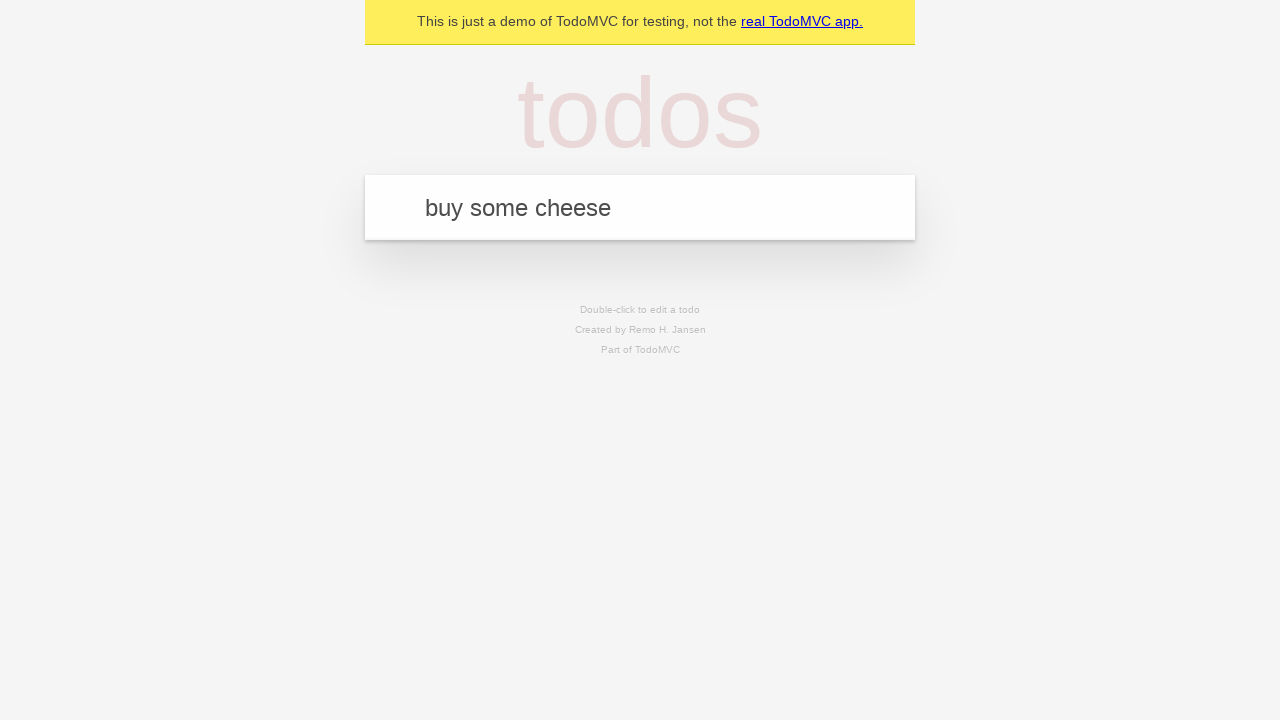

Pressed Enter to create first todo item on internal:attr=[placeholder="What needs to be done?"i]
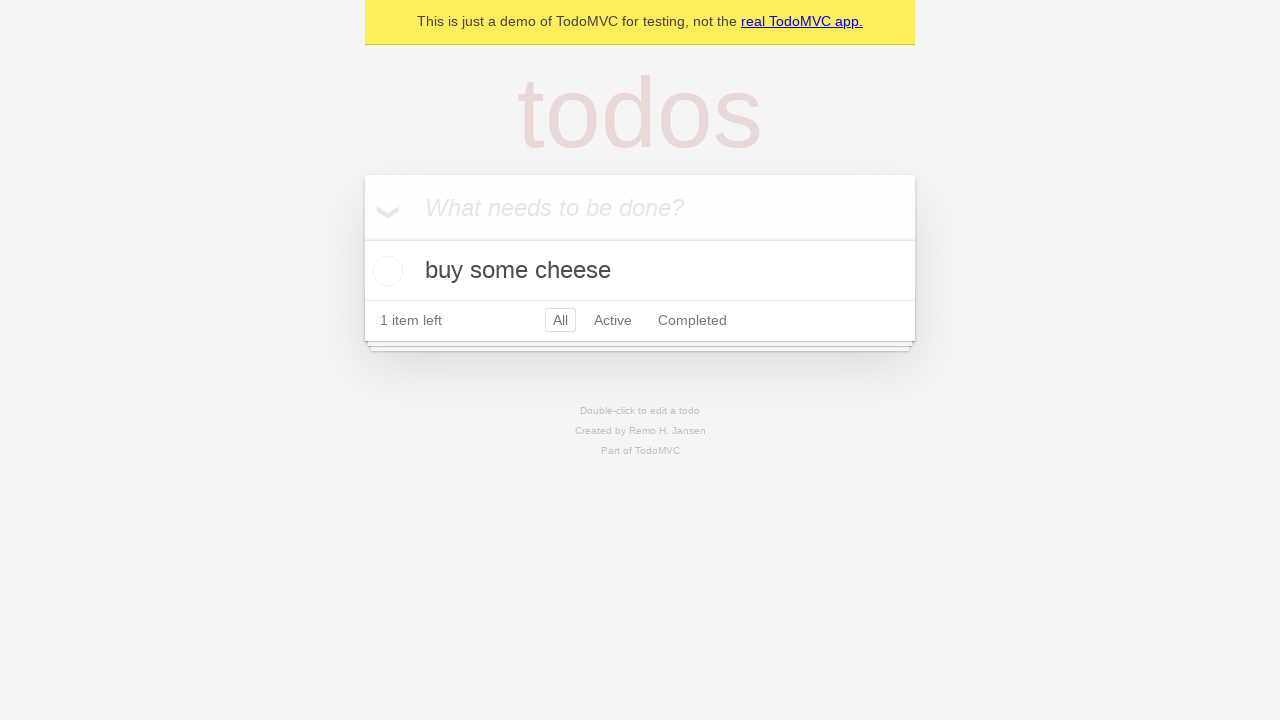

Filled second todo input with 'feed the cat' on internal:attr=[placeholder="What needs to be done?"i]
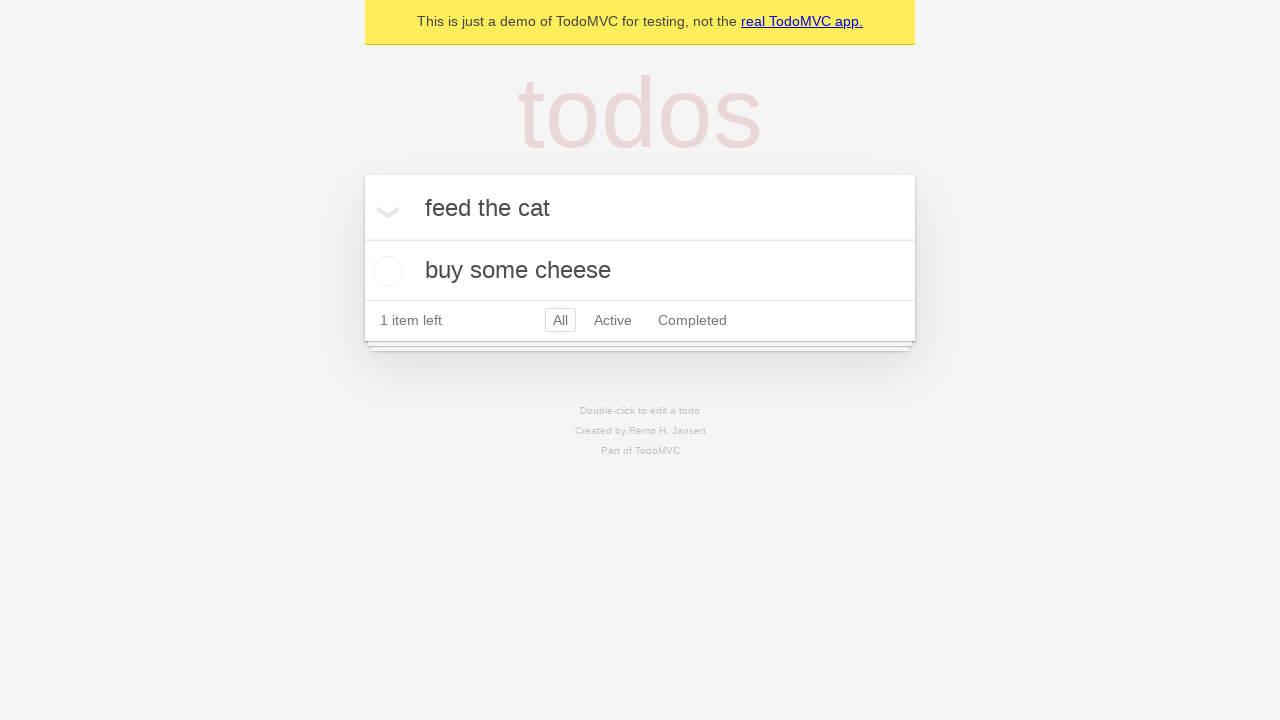

Pressed Enter to create second todo item on internal:attr=[placeholder="What needs to be done?"i]
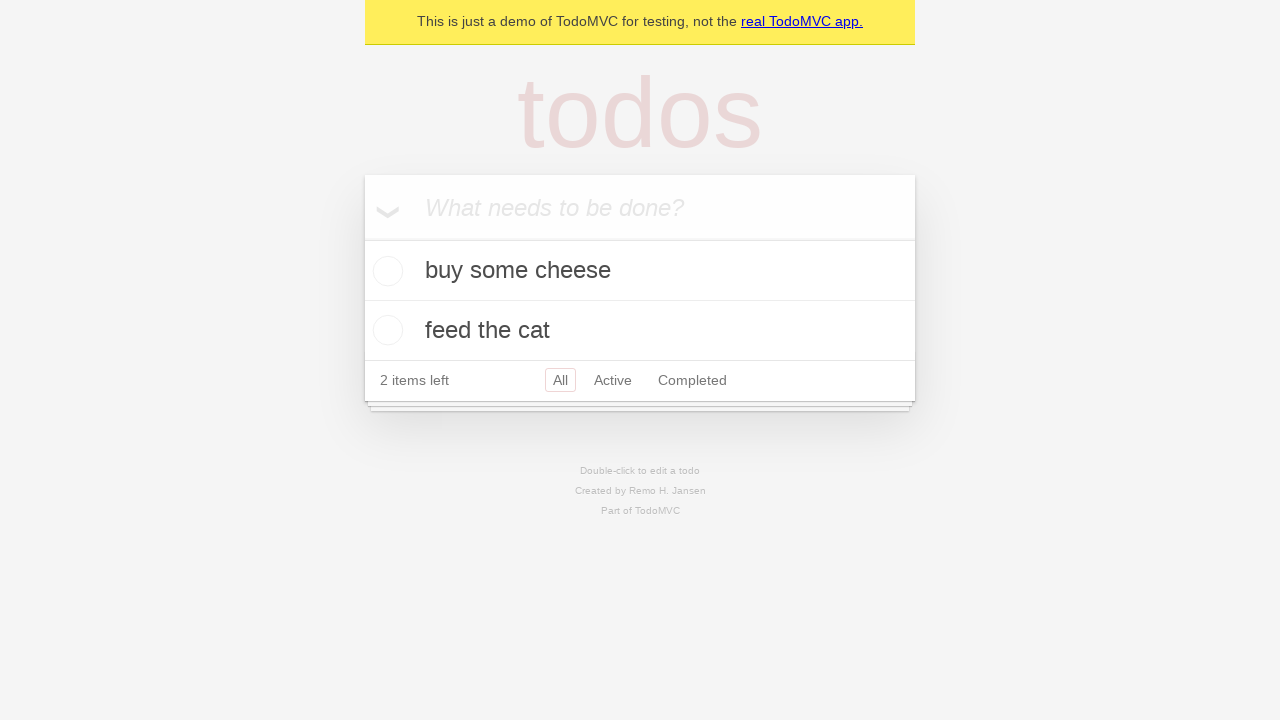

Filled third todo input with 'book a doctors appointment' on internal:attr=[placeholder="What needs to be done?"i]
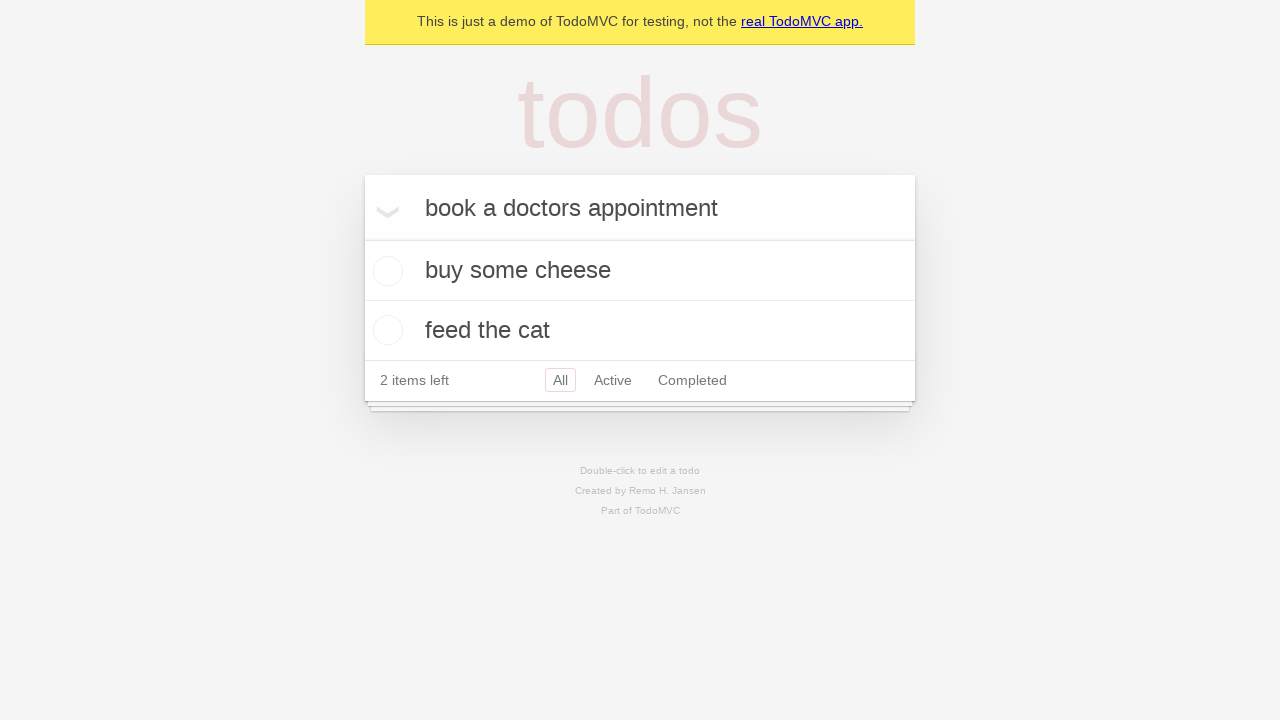

Pressed Enter to create third todo item on internal:attr=[placeholder="What needs to be done?"i]
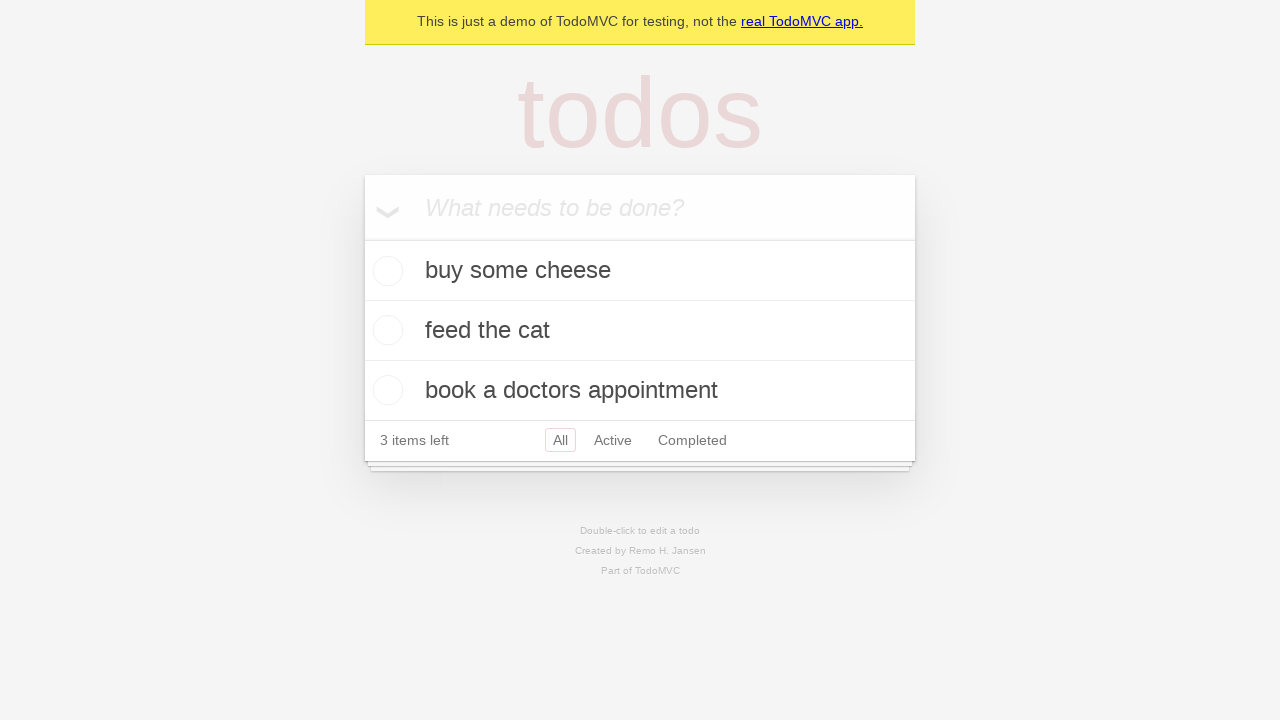

Checked the first todo item as completed at (385, 271) on .todo-list li .toggle >> nth=0
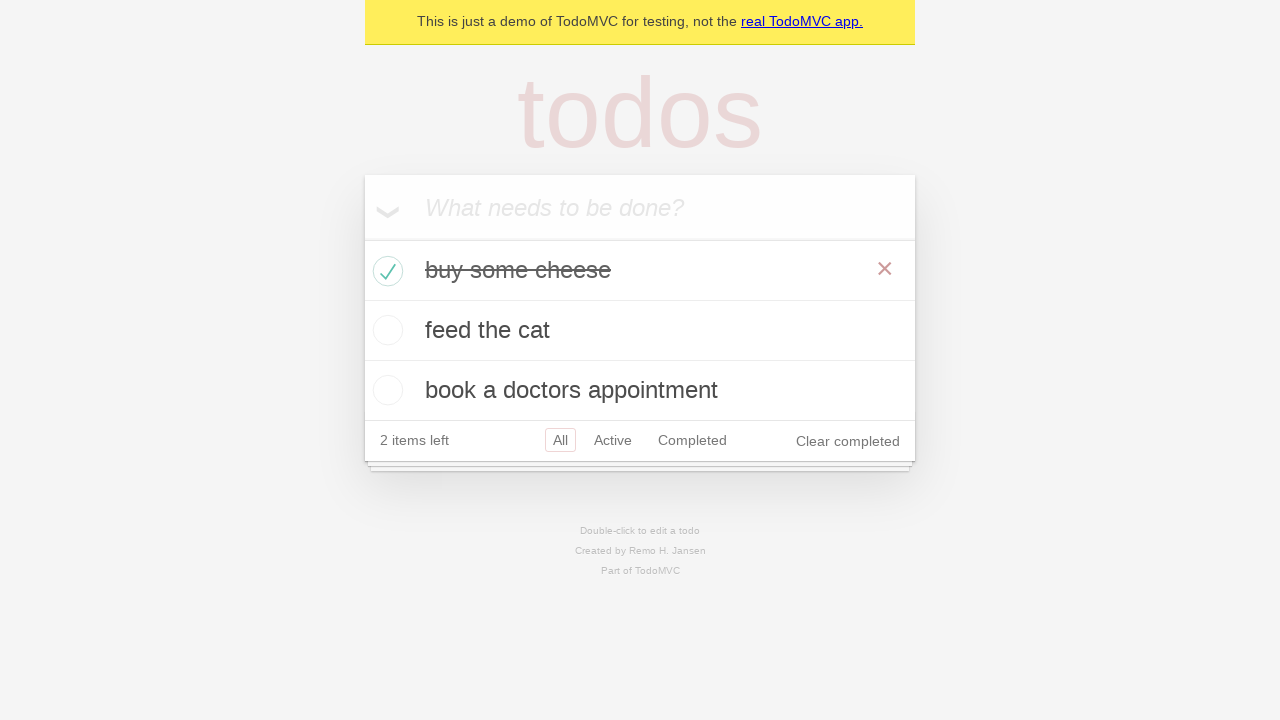

Clicked 'Clear completed' button to remove completed items at (848, 441) on internal:role=button[name="Clear completed"i]
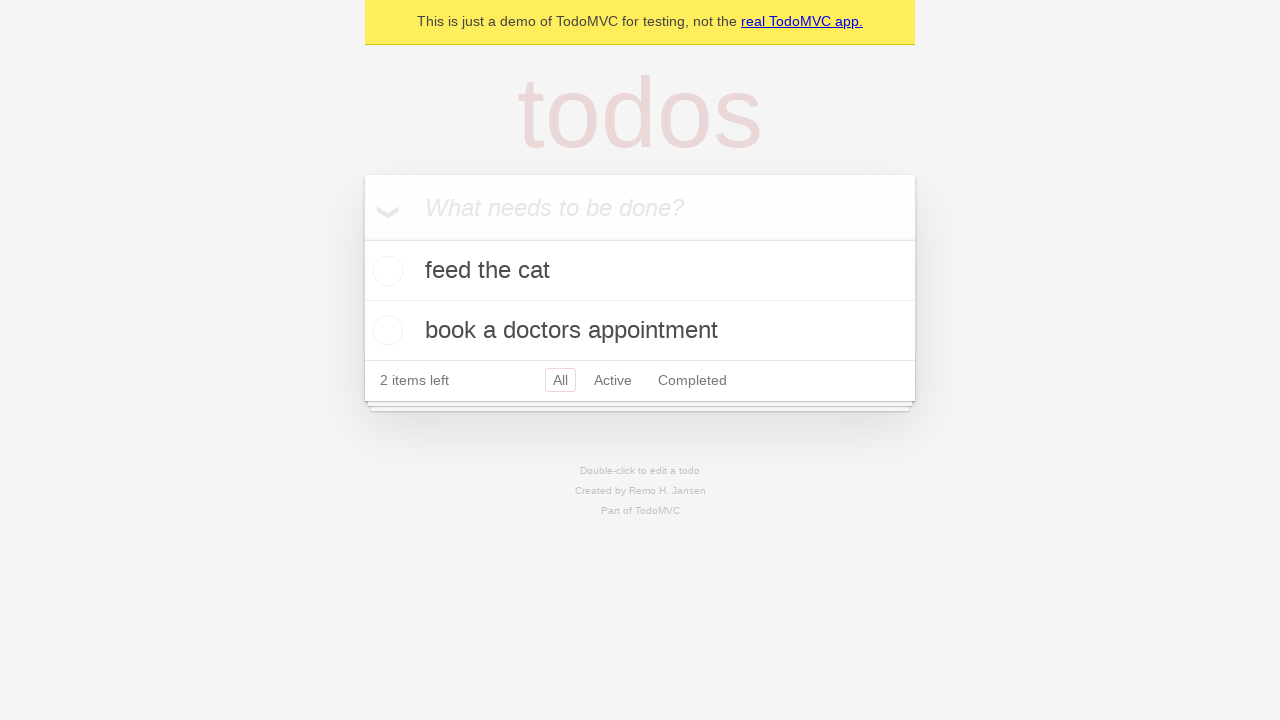

Waited 500ms for UI to update after clearing completed items
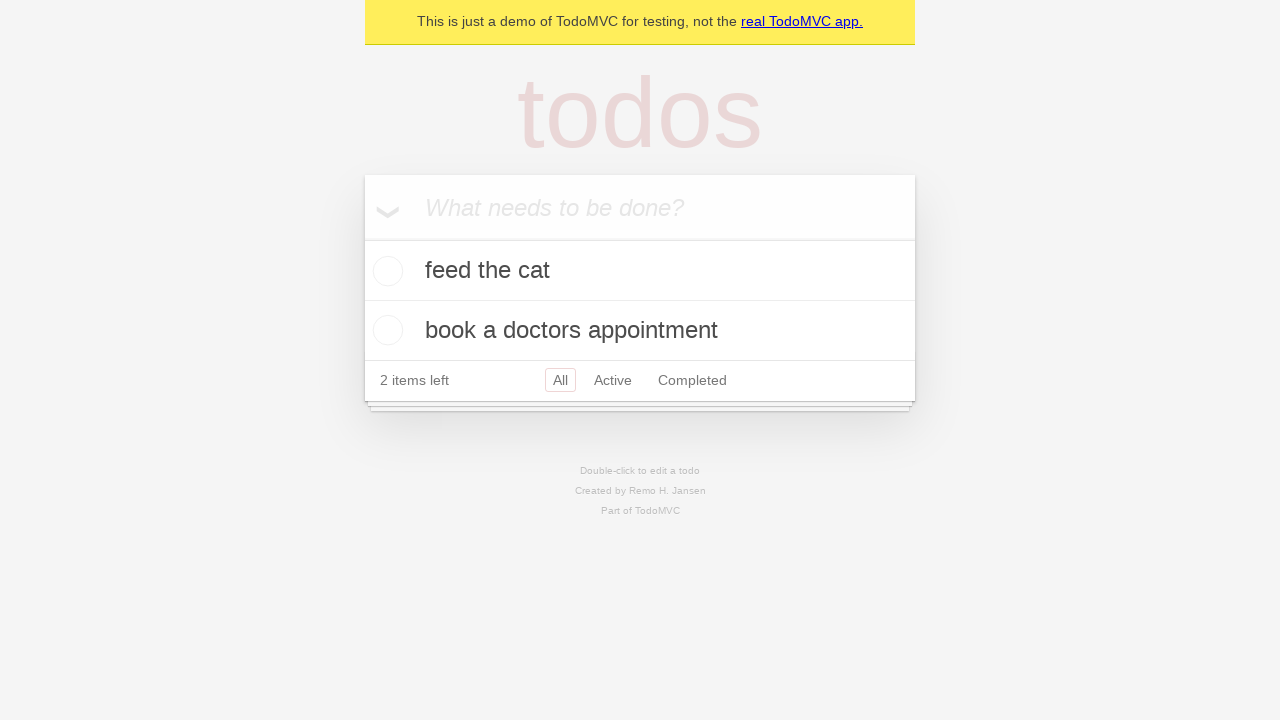

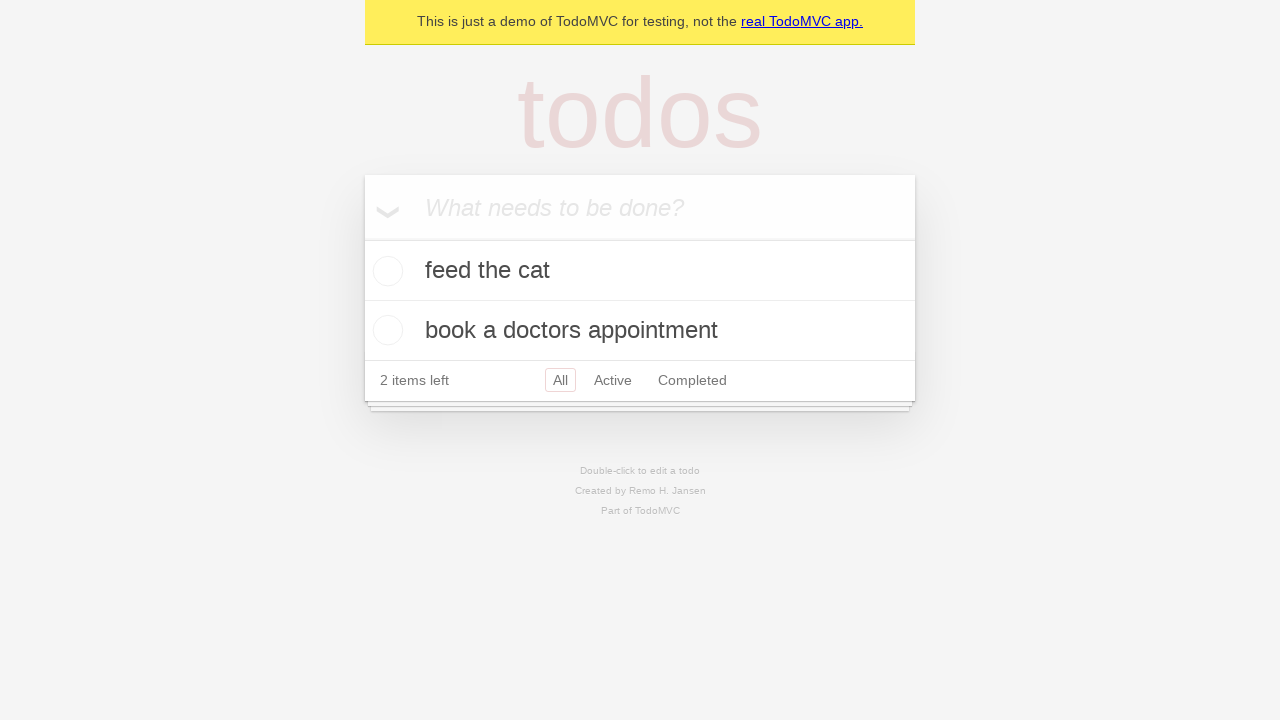